Tests selecting an option from a CSS-styled dropdown by clicking to open the dropdown menu and then clicking on the fourth option.

Starting URL: https://popageorgianvictor.github.io/PUBLISHED-WEBPAGES/dropdown

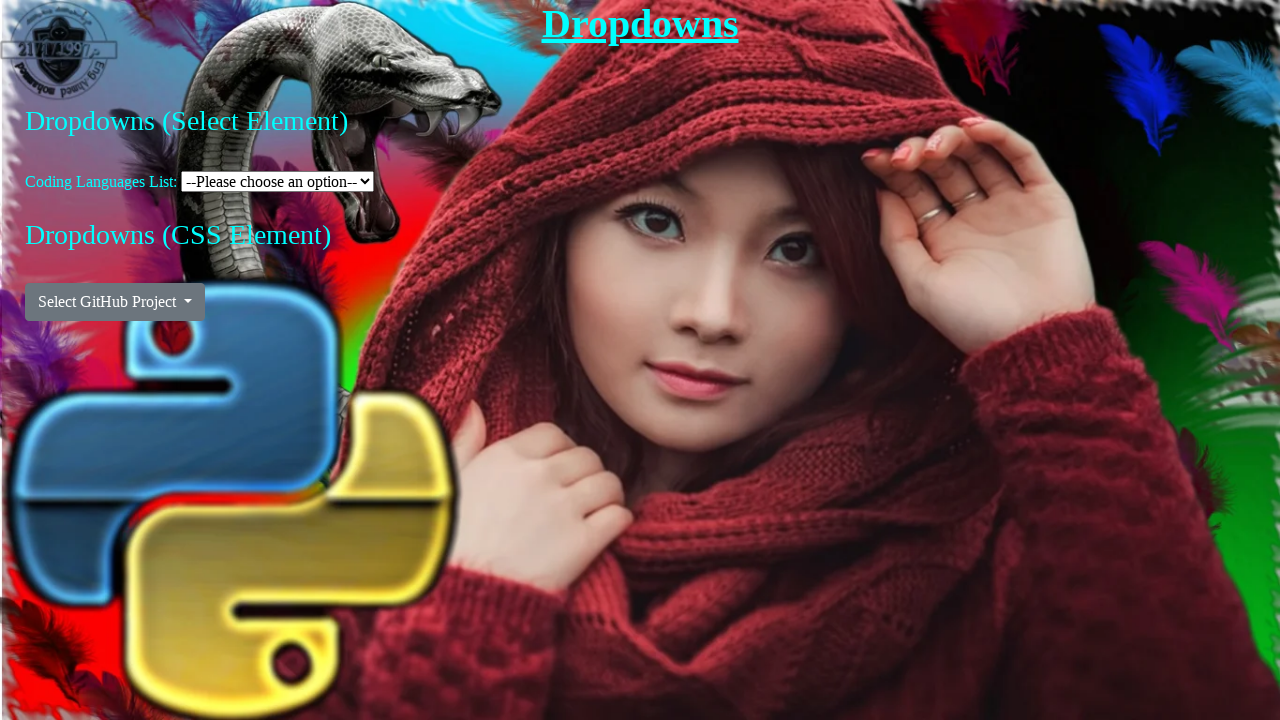

Clicked dropdown menu button to open CSS-styled dropdown at (115, 302) on #dropdownMenuButton
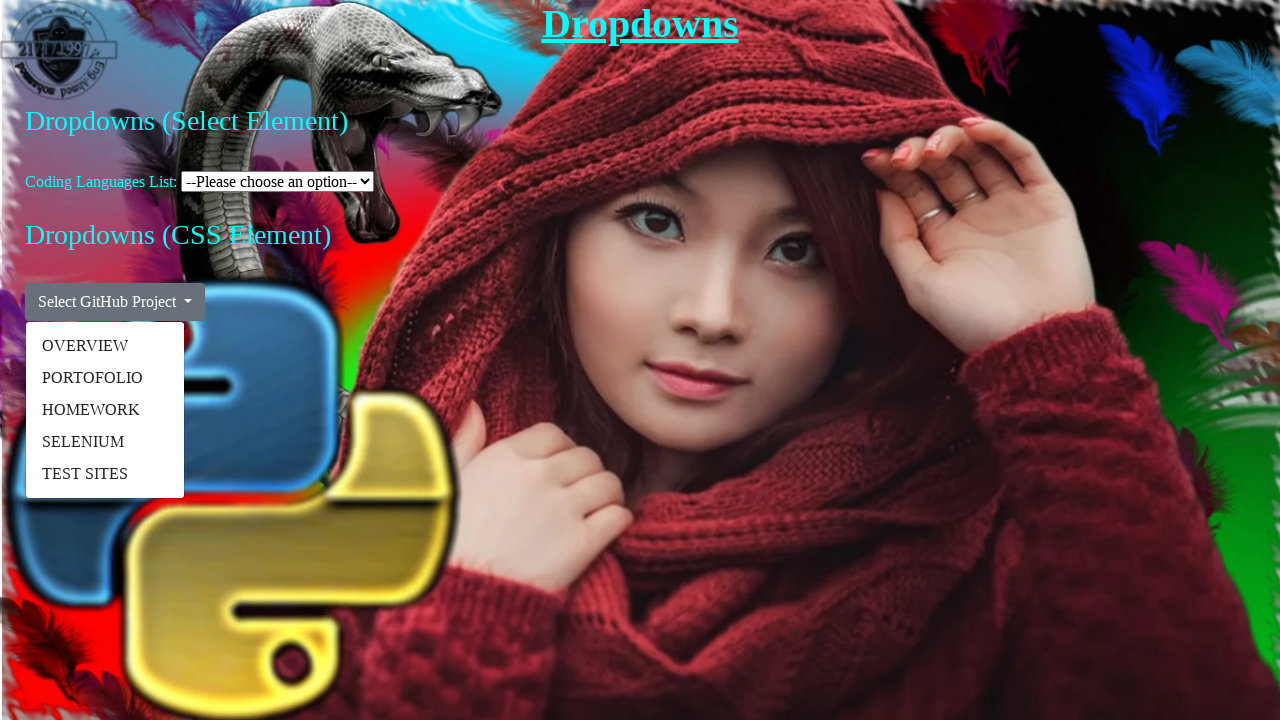

Clicked fourth option in dropdown menu at (105, 442) on xpath=//*[@id="dropdowns"]/div[2]/div/ul/li[4]/a
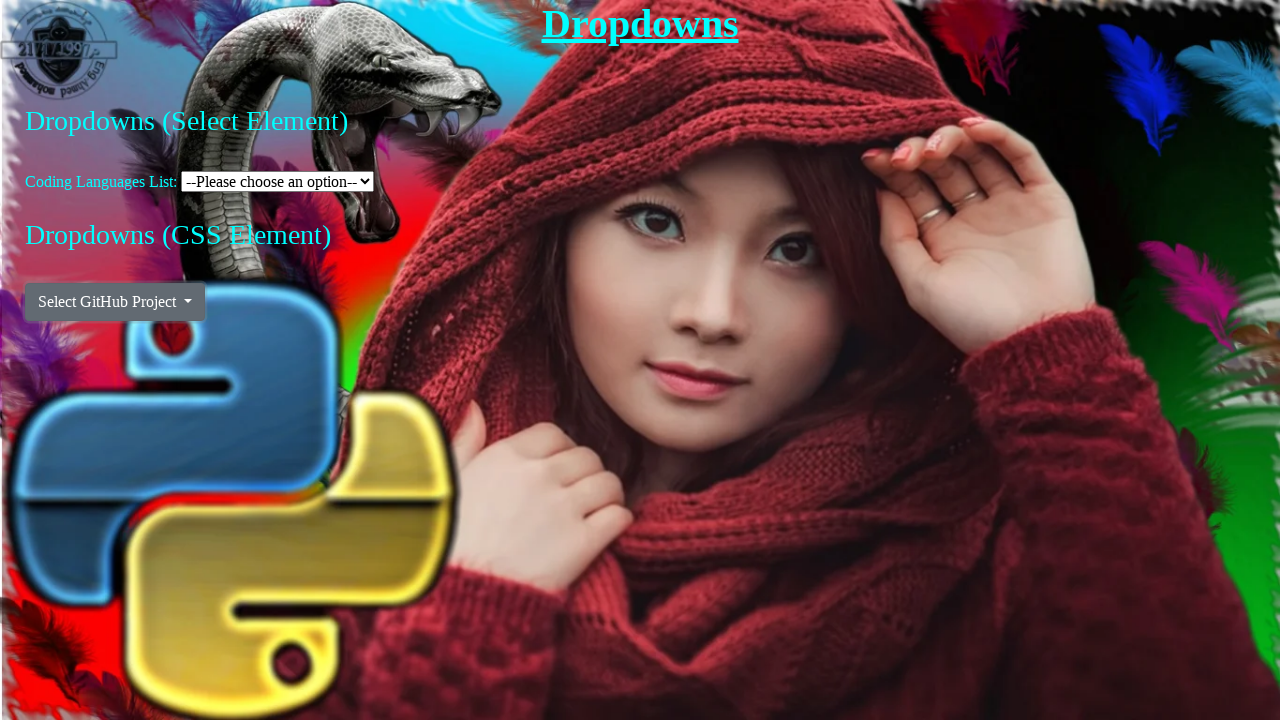

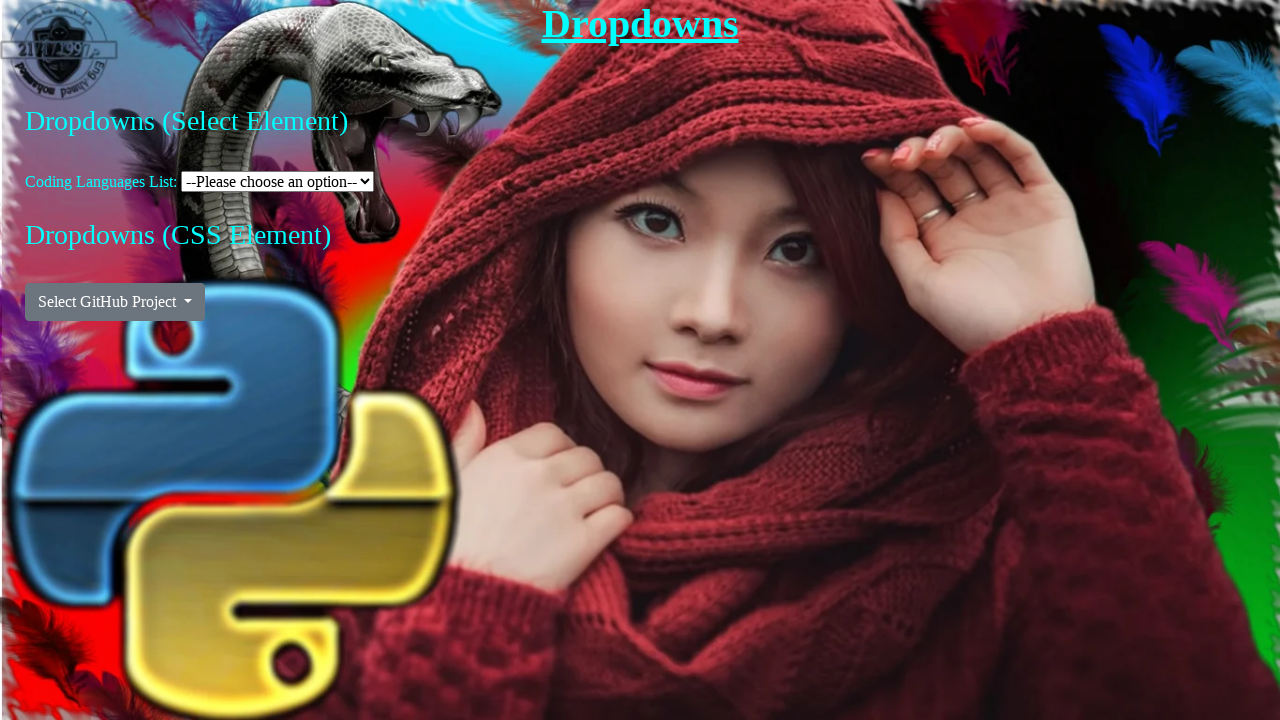